Tests keyboard actions on a text box form by filling in name, email, and address fields, then using keyboard shortcuts (CTRL+A to select, CTRL+C to copy, TAB to switch focus, CTRL+V to paste) to copy the current address to the permanent address field.

Starting URL: https://demoqa.com/text-box

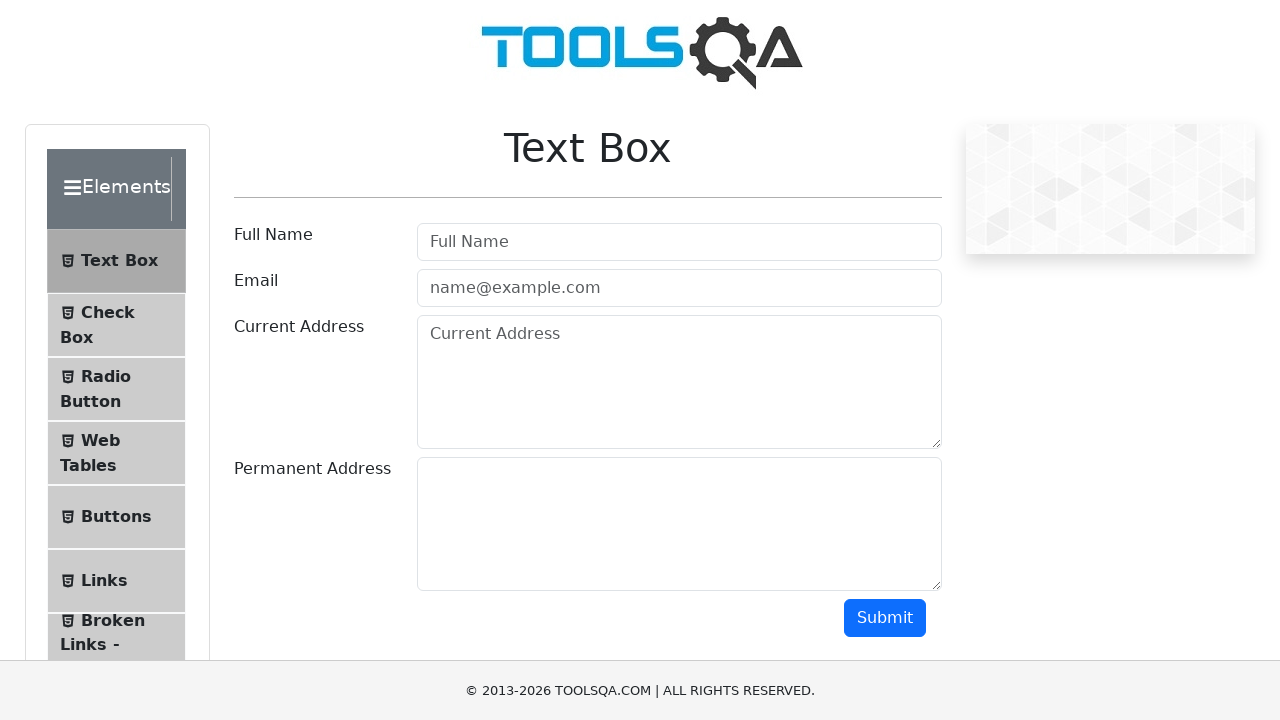

Filled Full Name field with 'James Bond' on #userName
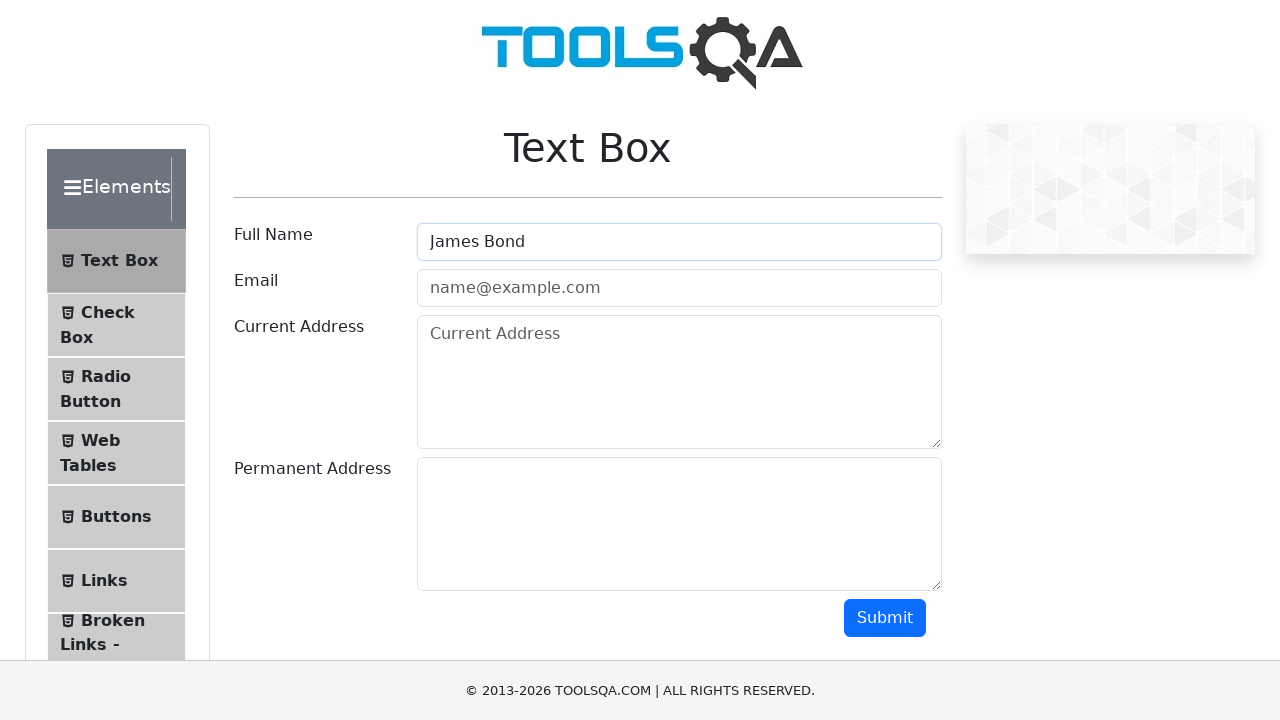

Filled Email field with 'Bond@detective.com' on #userEmail
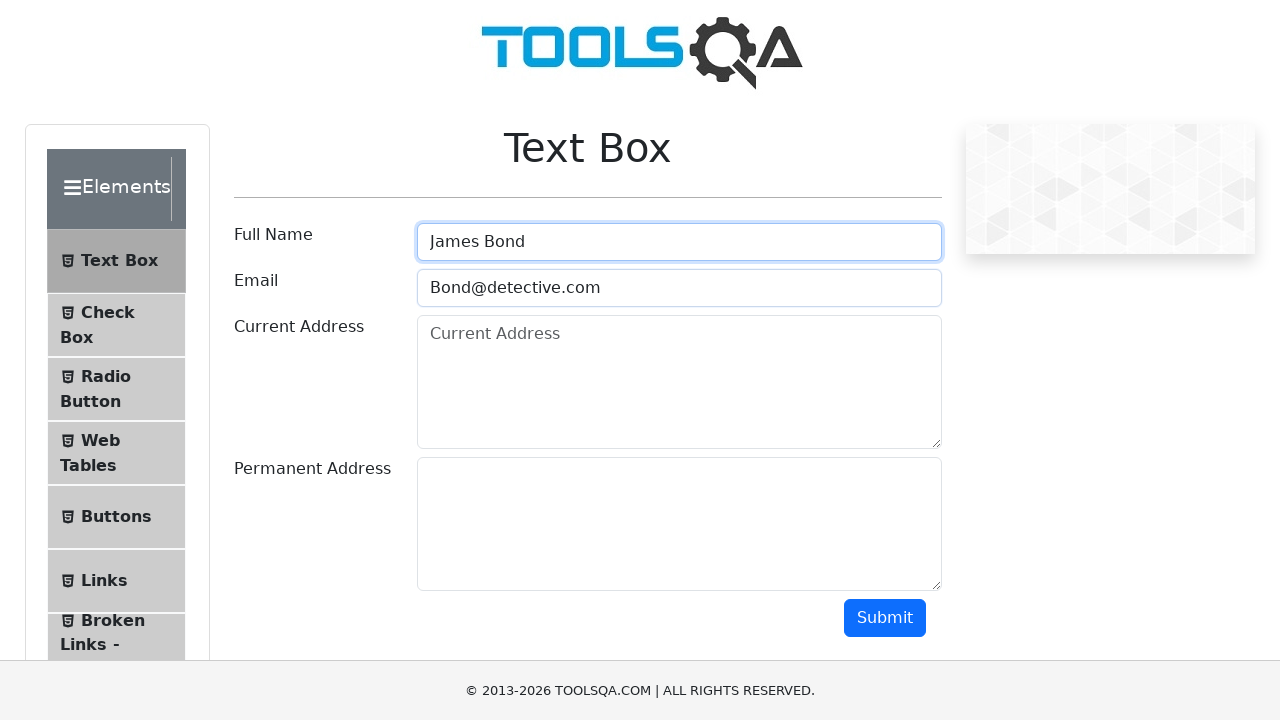

Filled Current Address field with '333 Parker Lane U.S ASD332 2RT4' on #currentAddress
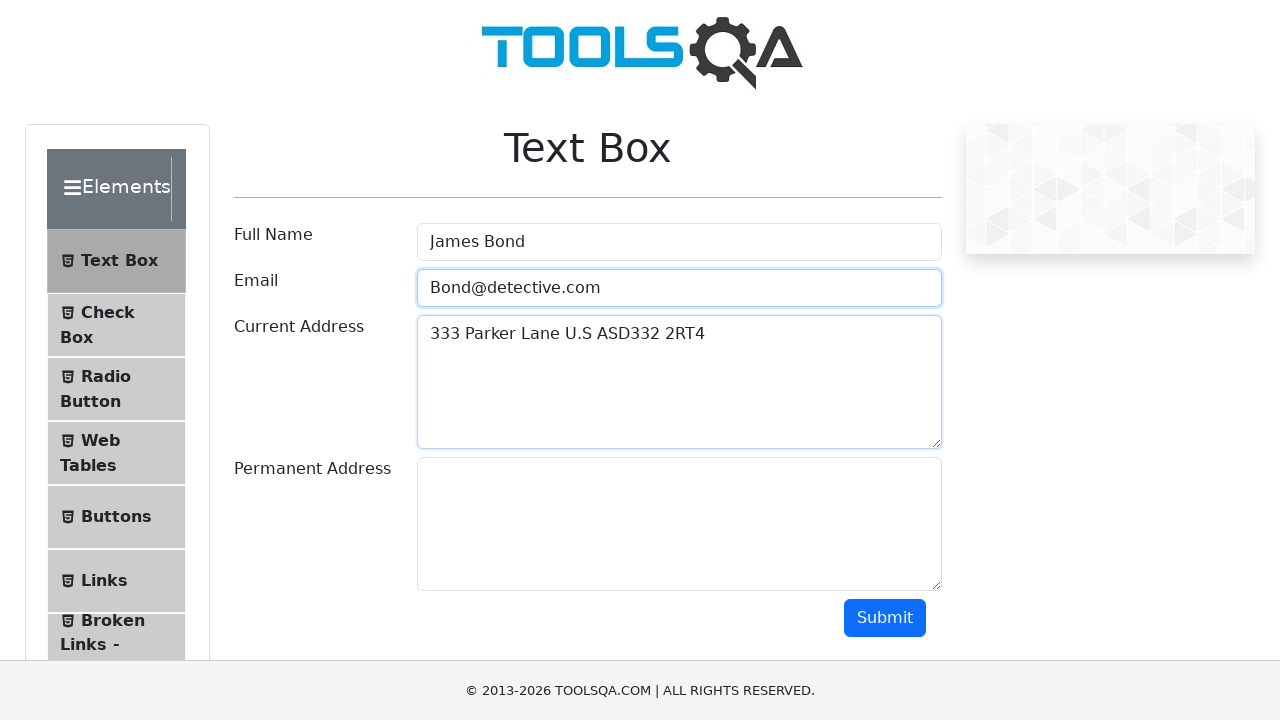

Clicked on Current Address field to ensure focus at (679, 382) on #currentAddress
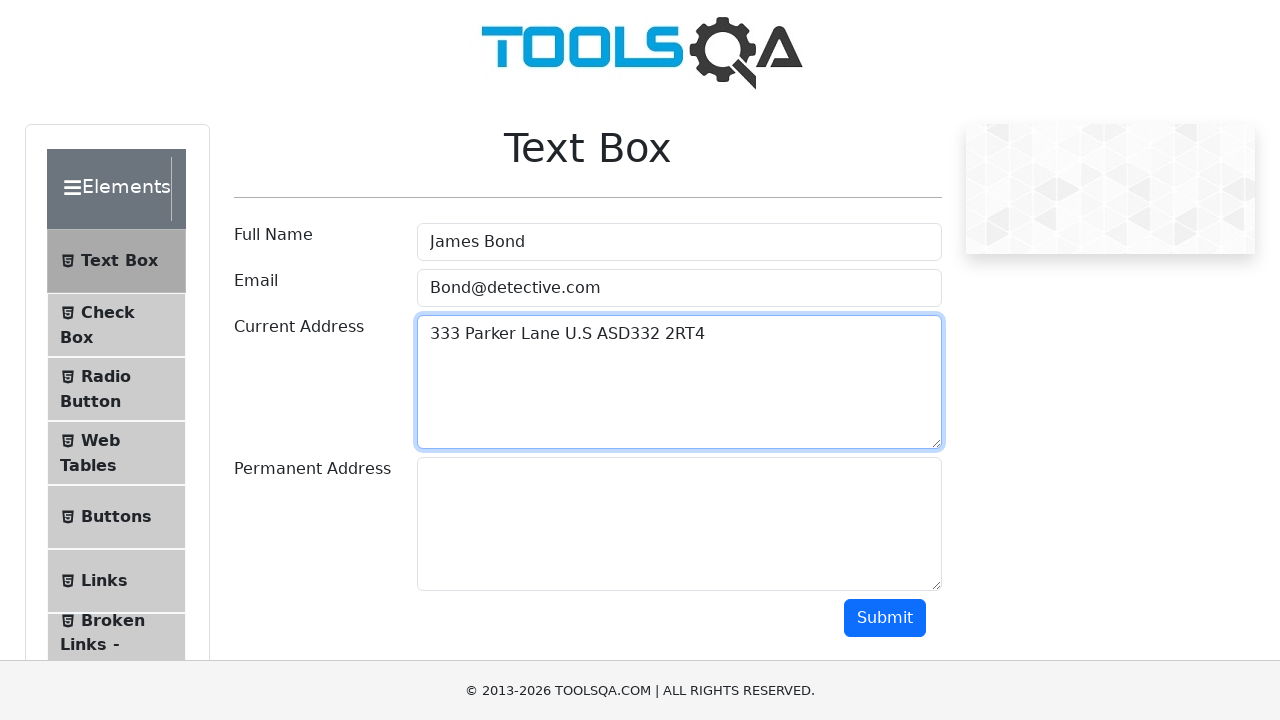

Selected all text in Current Address field using CTRL+A
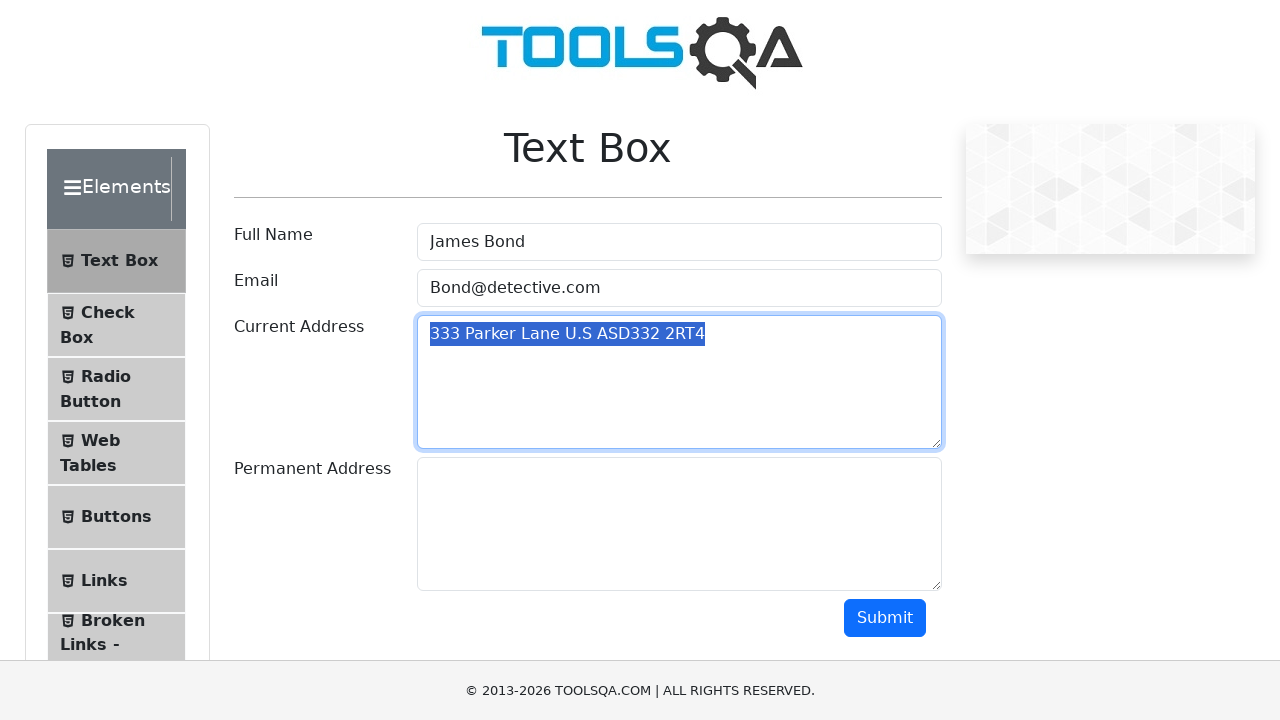

Copied Current Address text using CTRL+C
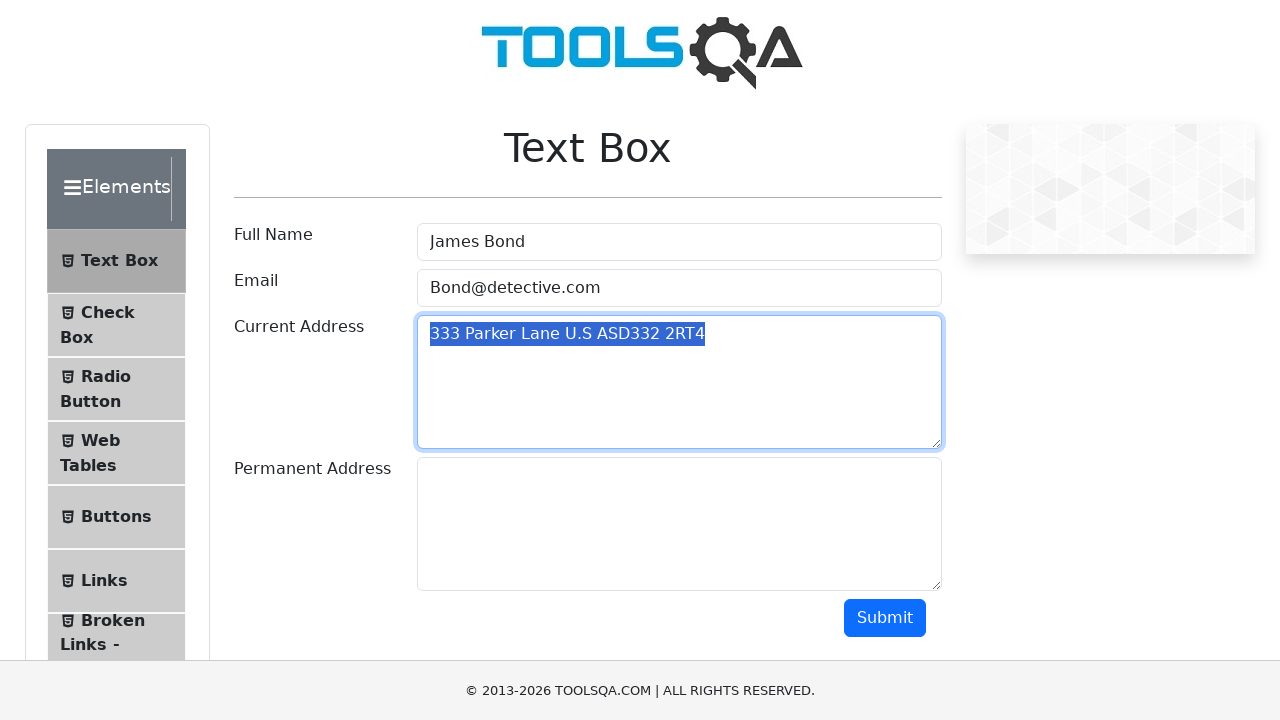

Pressed TAB to move focus to Permanent Address field
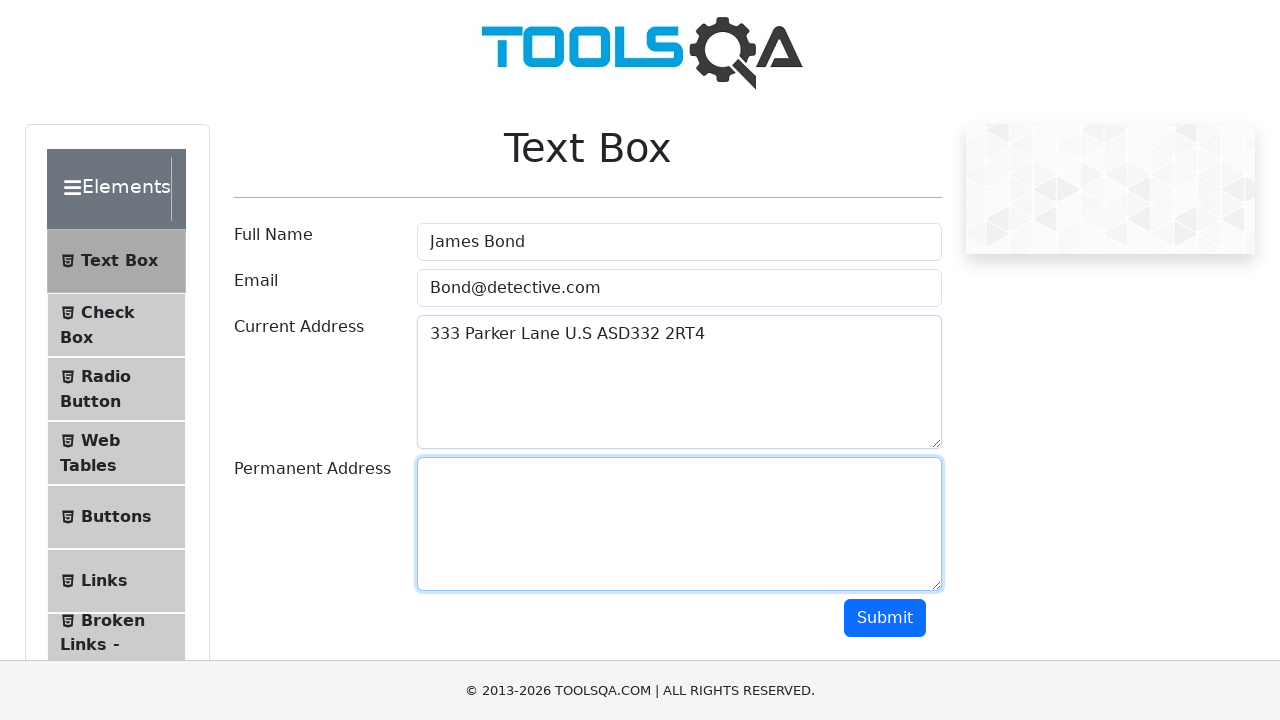

Pasted Current Address into Permanent Address field using CTRL+V
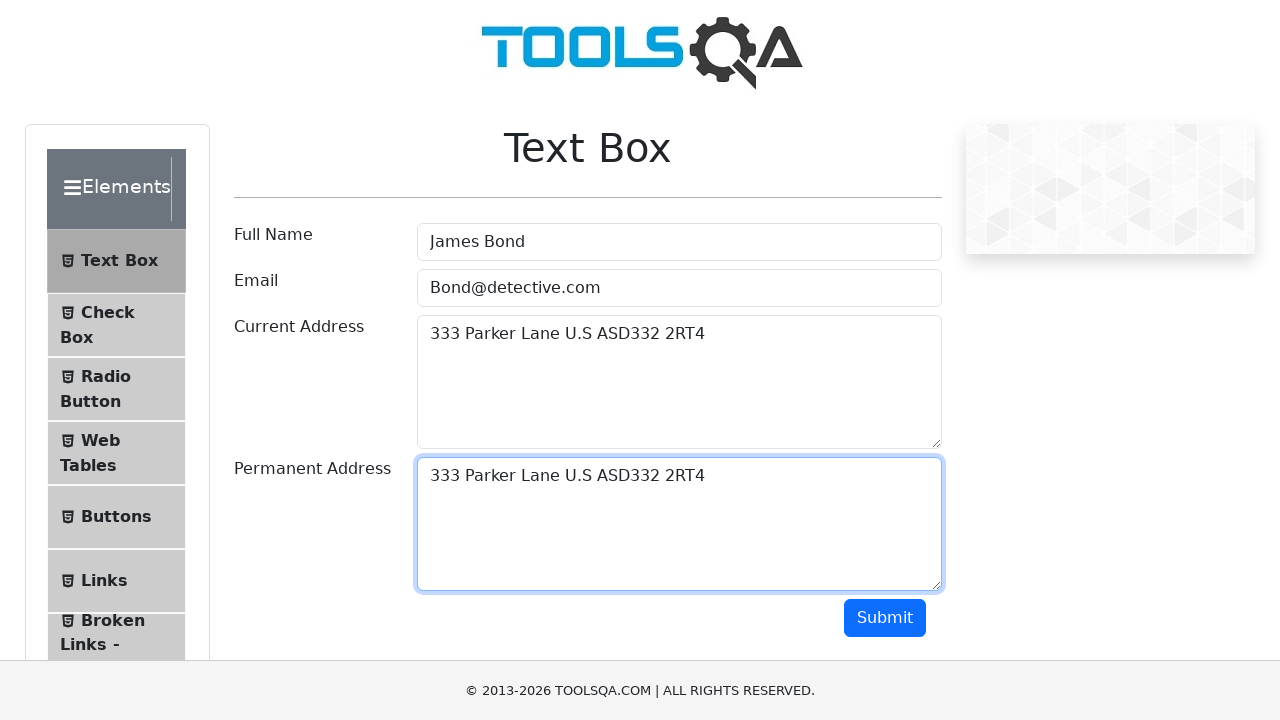

Waited 2000ms to see the result
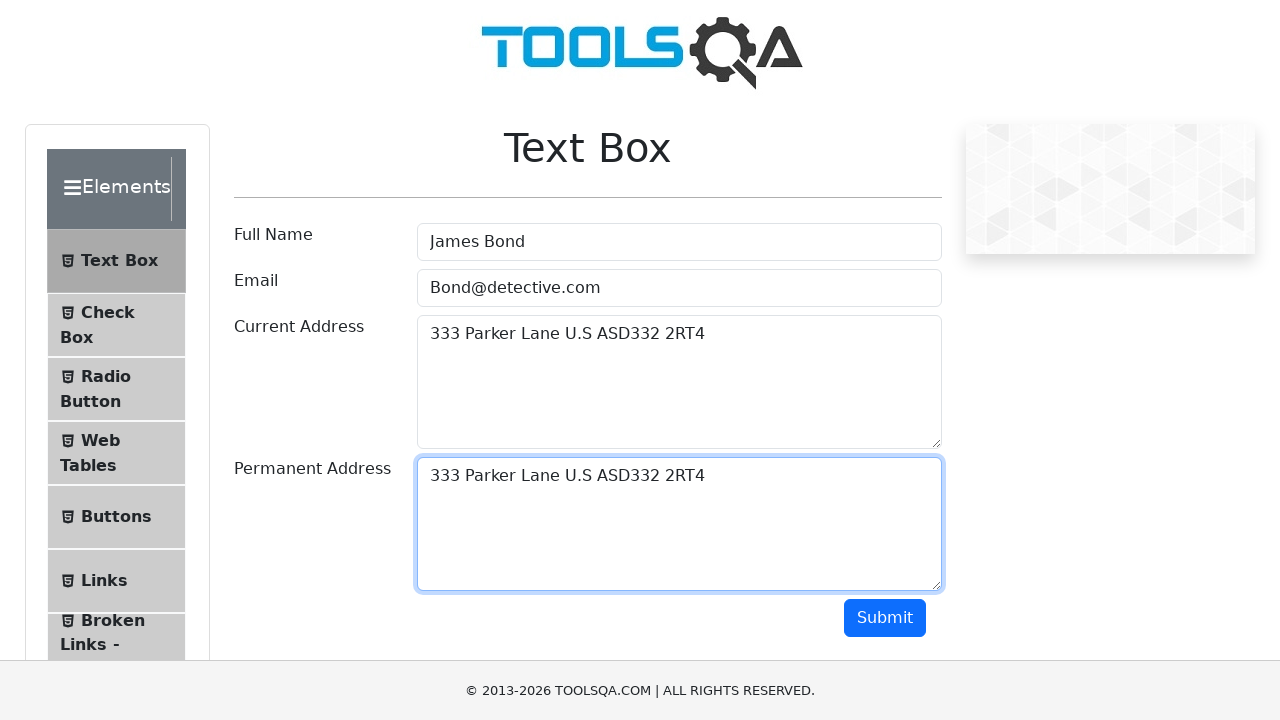

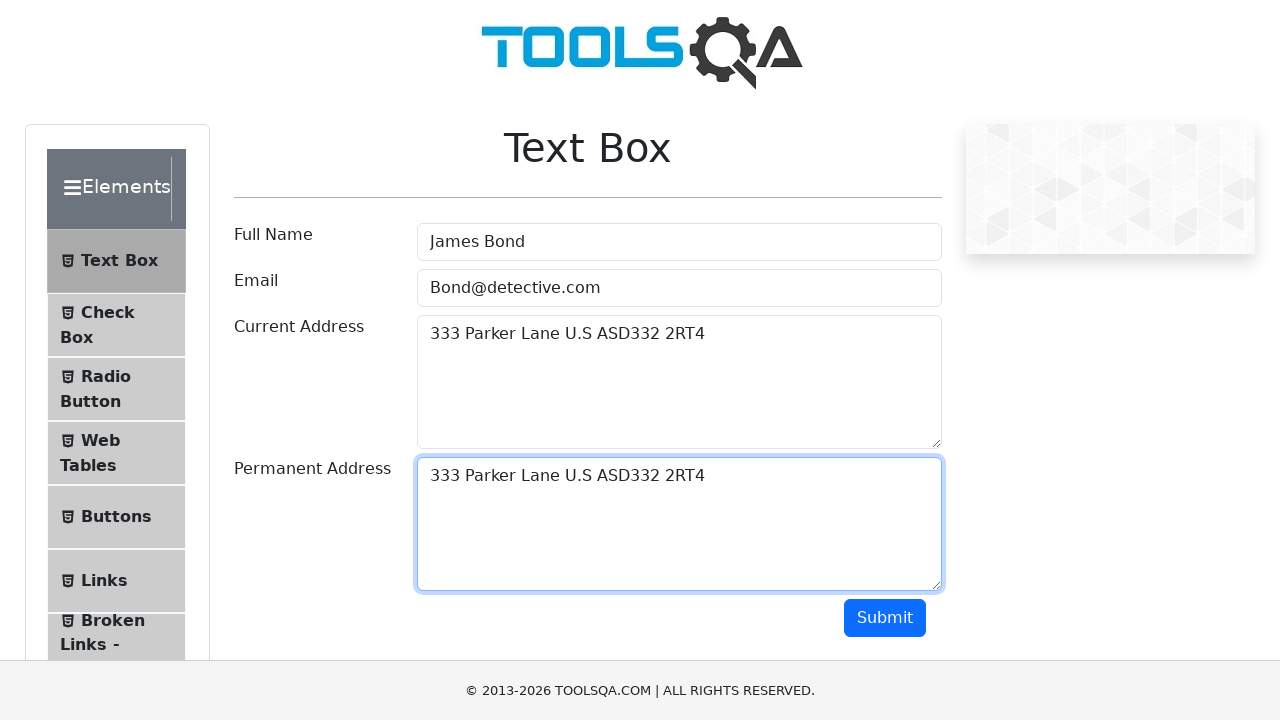